Tests JavaScript alert handling by clicking a button that triggers an alert, accepting the alert, and verifying the result message is displayed on the page.

Starting URL: http://the-internet.herokuapp.com/javascript_alerts

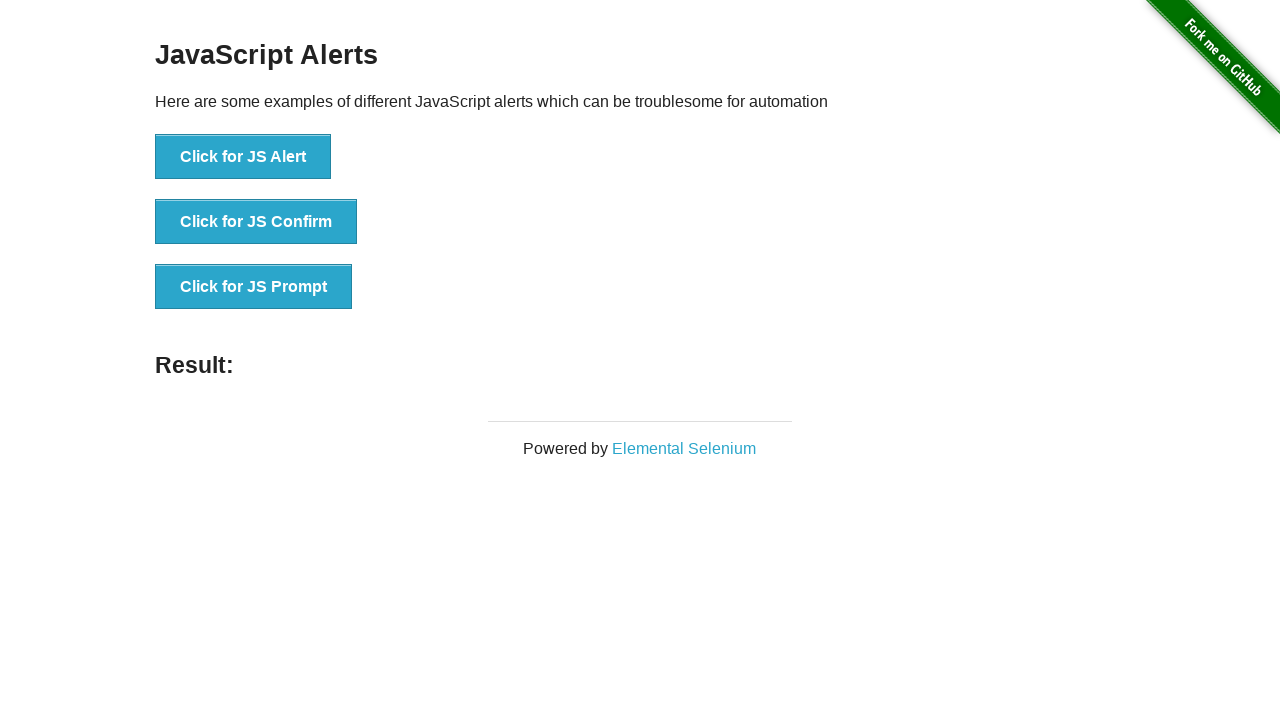

Clicked the first button to trigger JavaScript alert at (243, 157) on ul > li:nth-child(1) > button
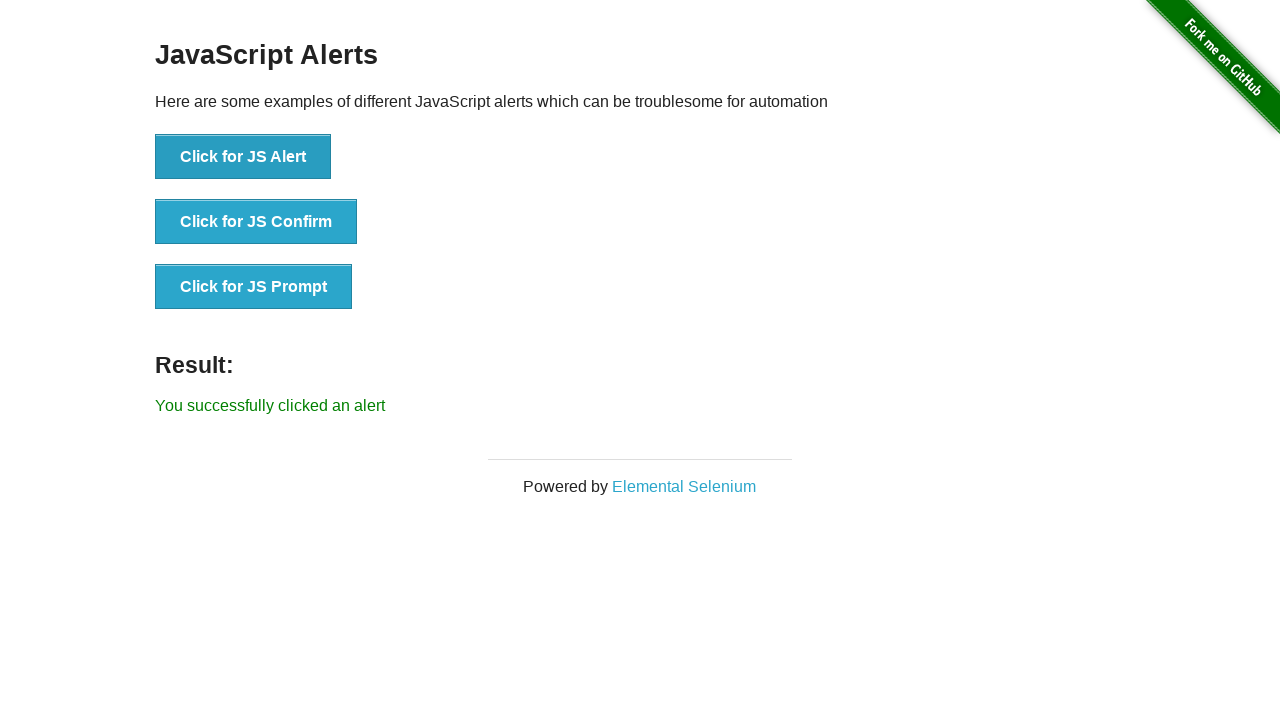

Set up dialog handler to accept alerts
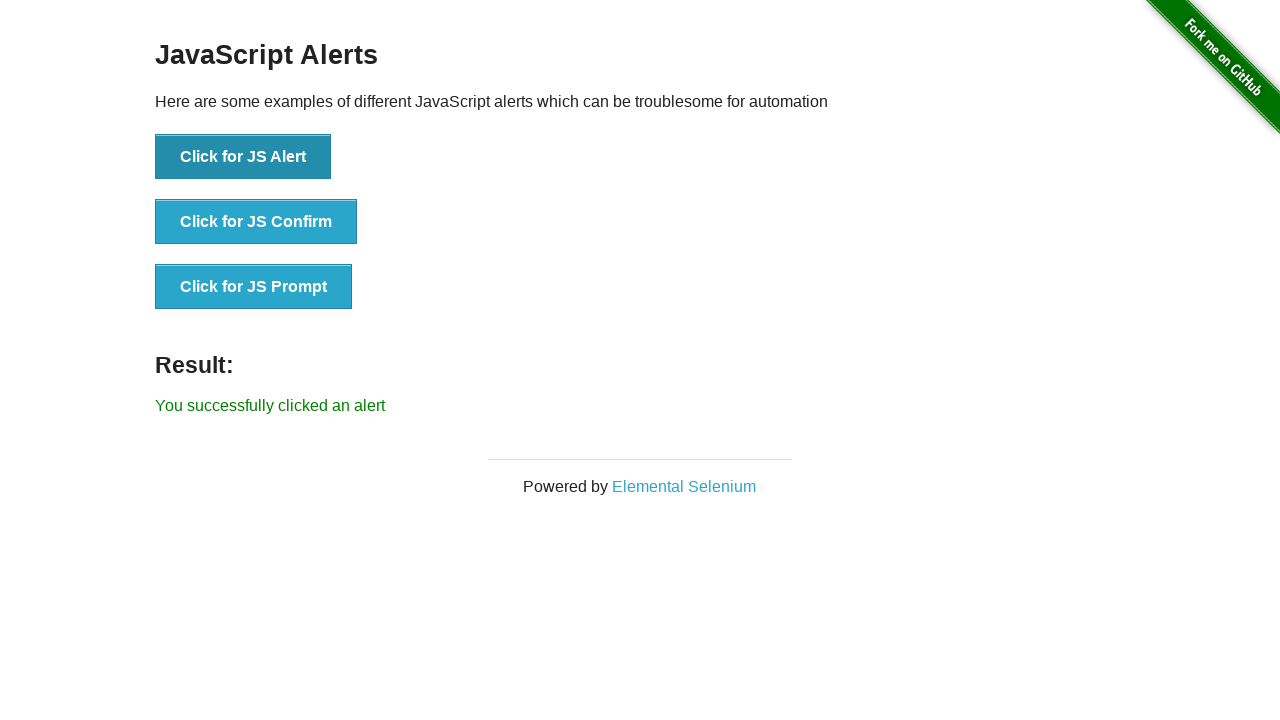

Result message element appeared on the page
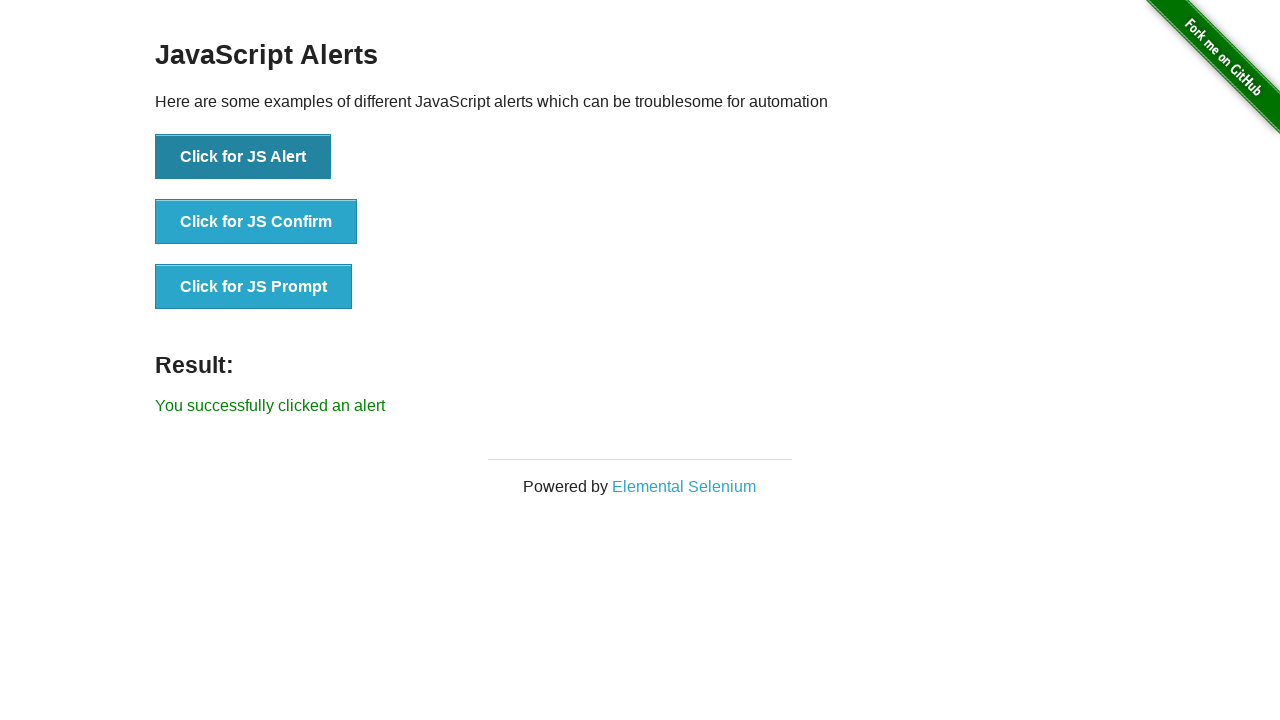

Retrieved result message text
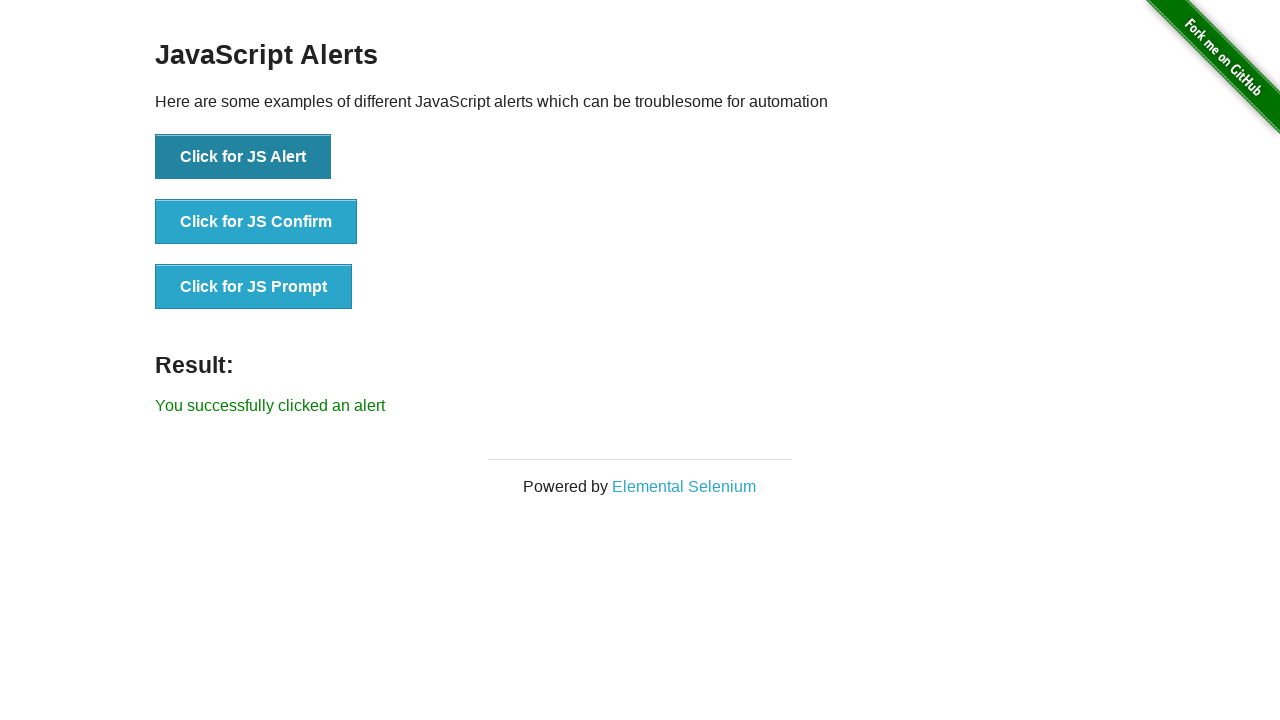

Verified result message matches expected text: 'You successfully clicked an alert'
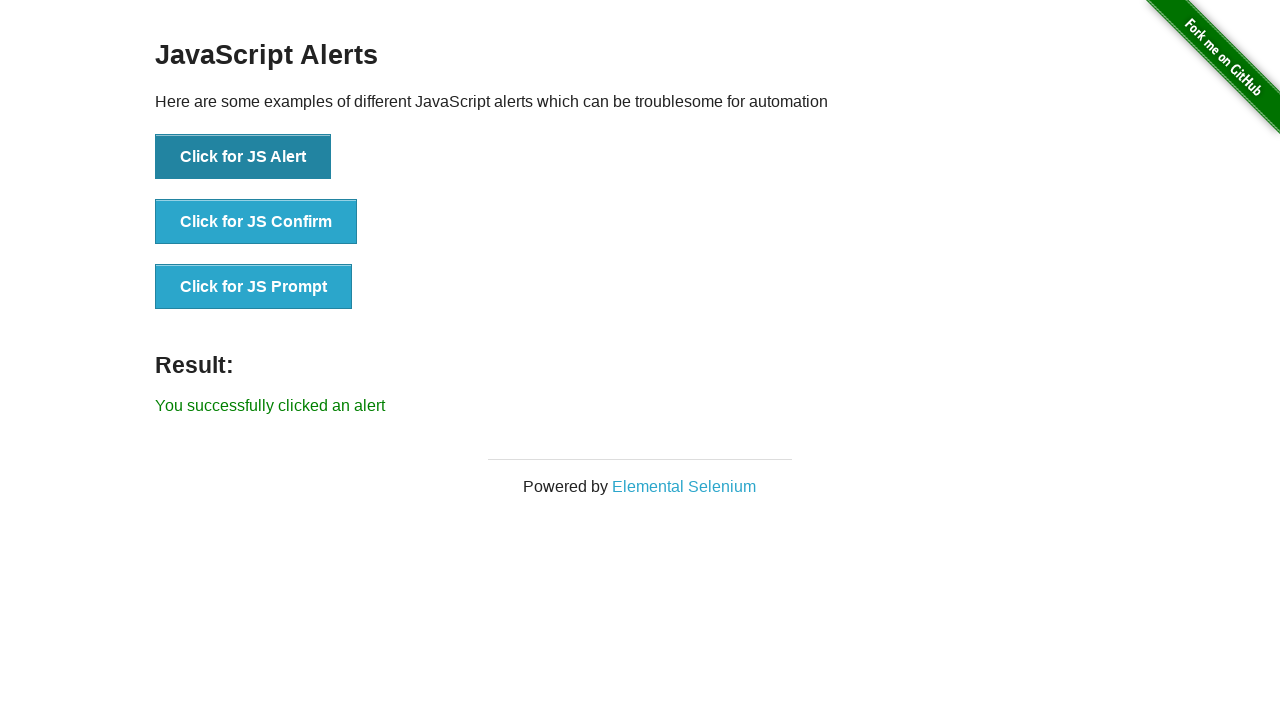

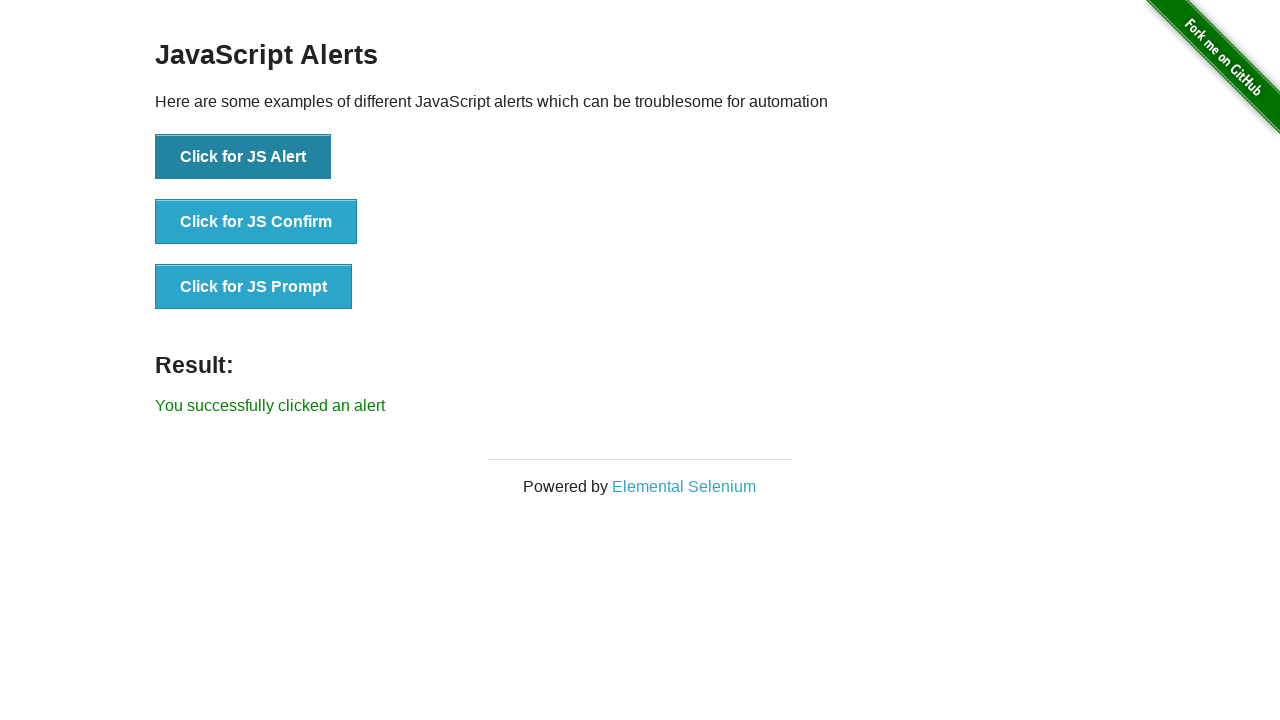